Tests mouse hover functionality on the Meesho website by hovering over the "Women Western" category menu item to trigger a dropdown or submenu

Starting URL: https://www.meesho.com/

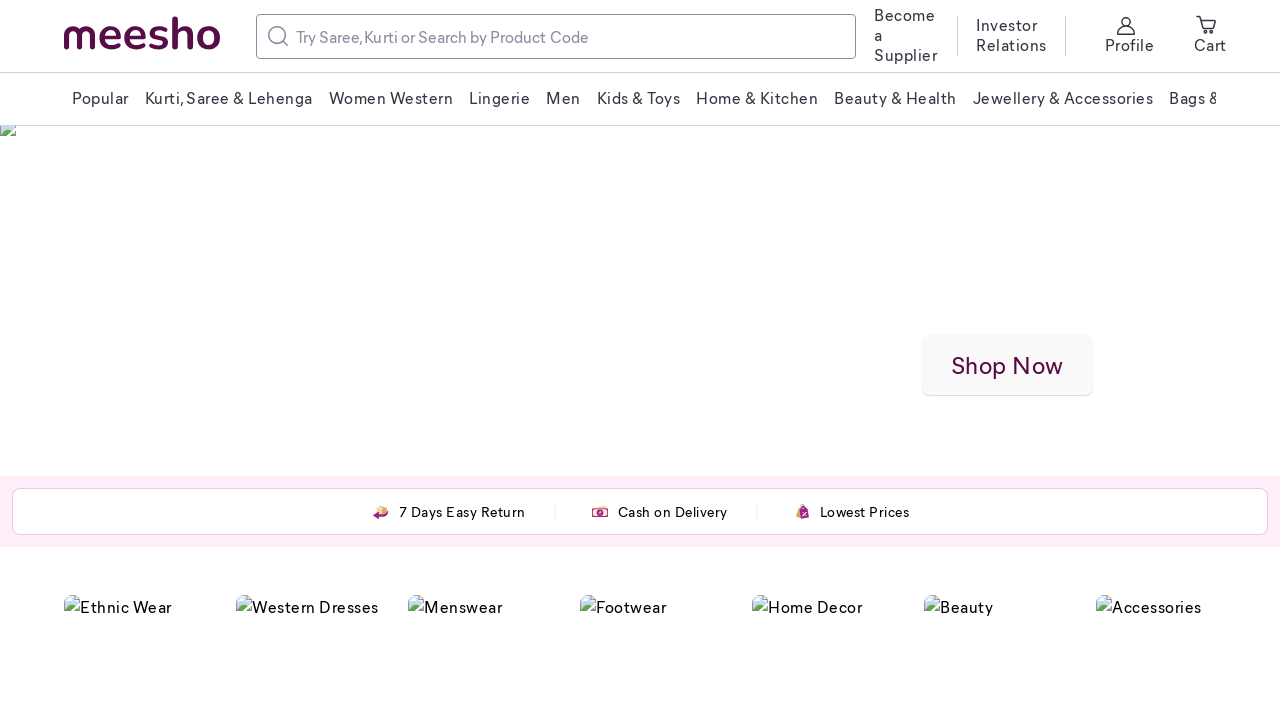

Hovered over 'Women Western' menu item to trigger dropdown at (391, 98) on xpath=//span[text()='Women Western']
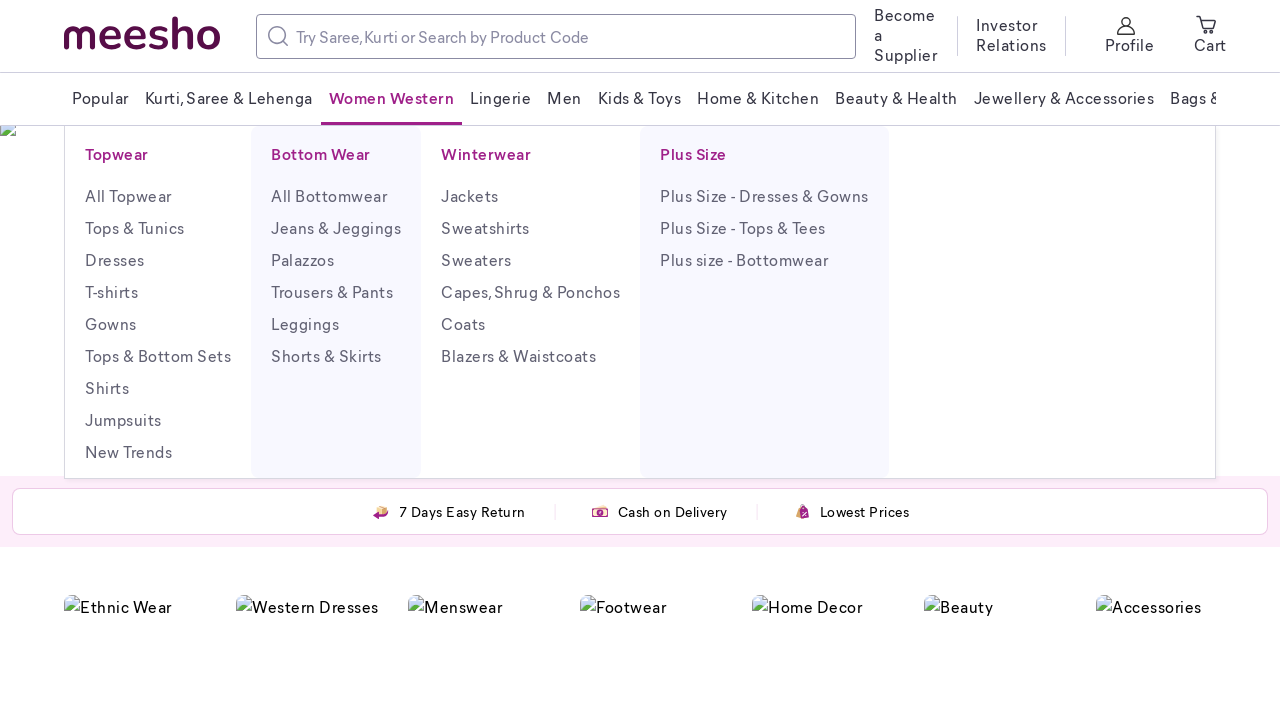

Waited 2 seconds for dropdown/submenu to appear
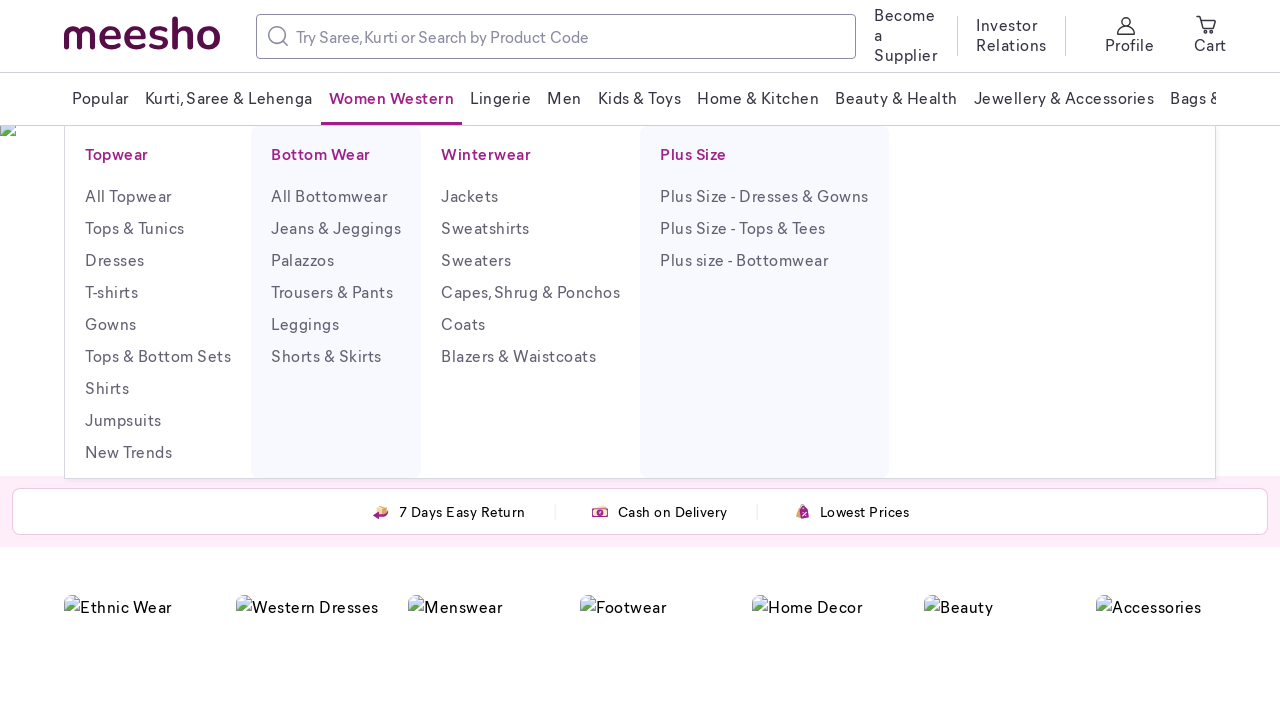

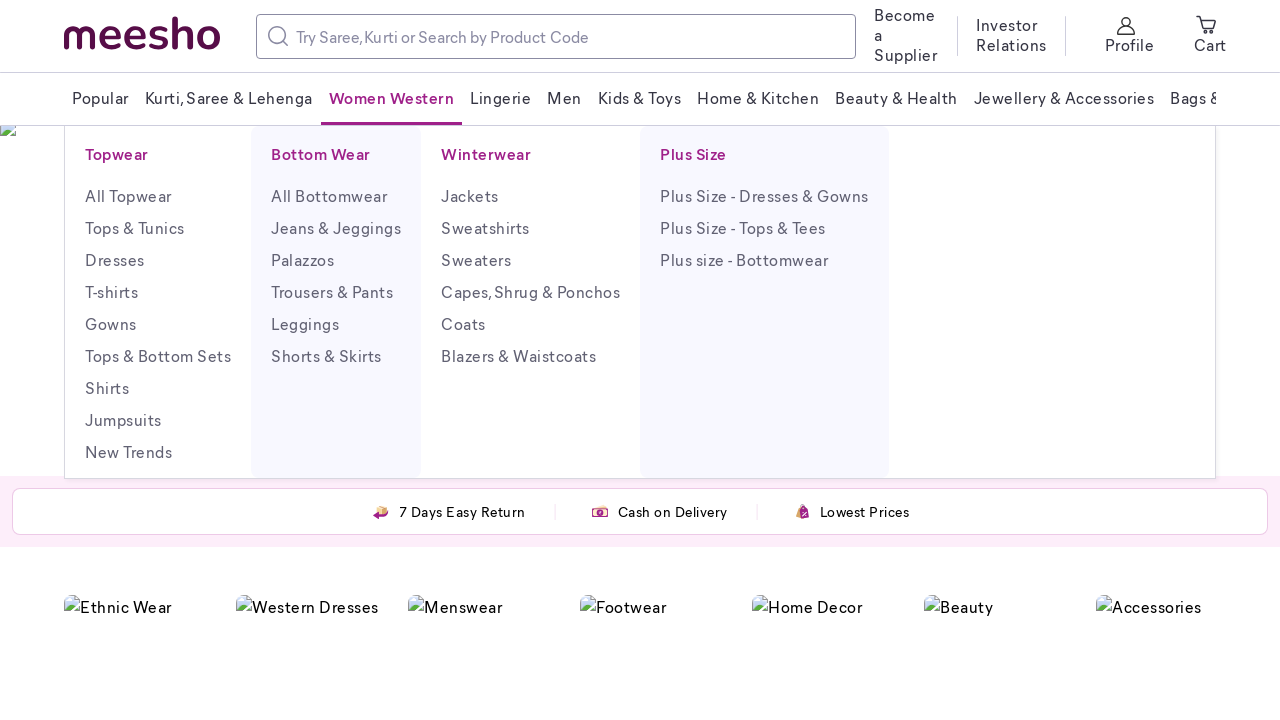